Tests the search input clear functionality by entering text and clicking the clear button to verify the input is emptied

Starting URL: https://playwright.dev/docs/test-configuration

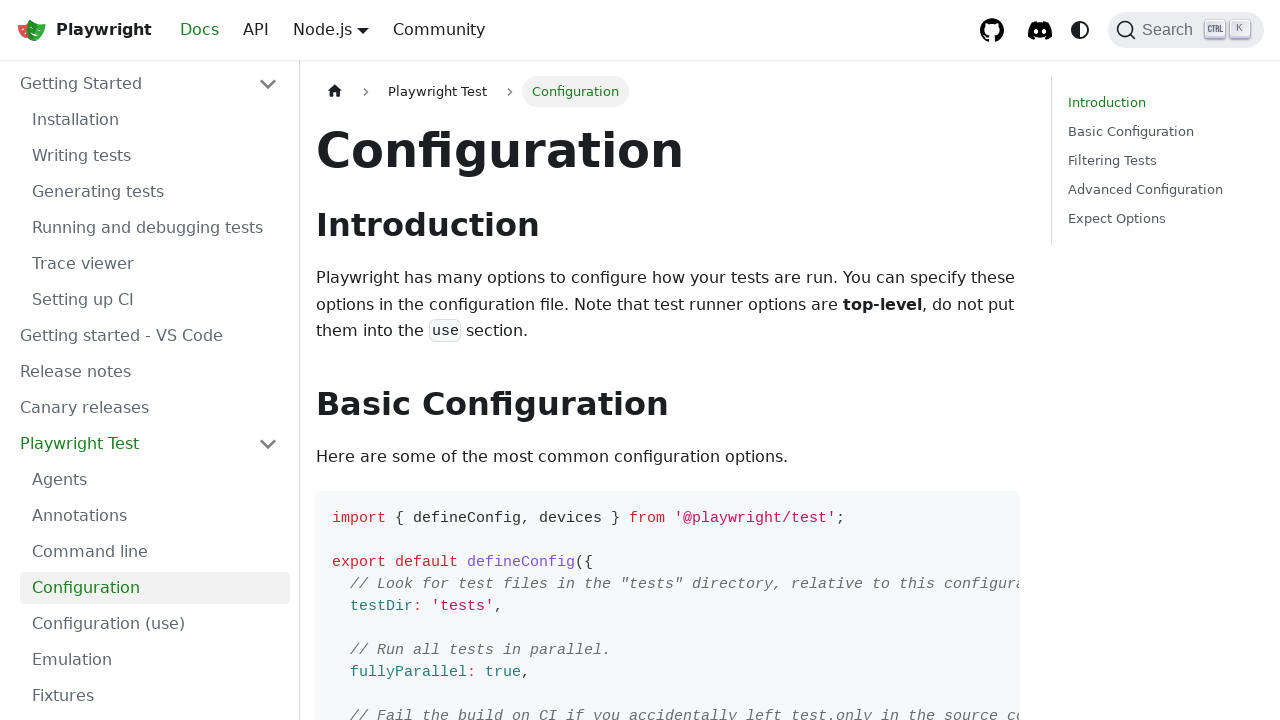

Clicked Search button to open search functionality at (1186, 30) on internal:role=button[name="Search"i]
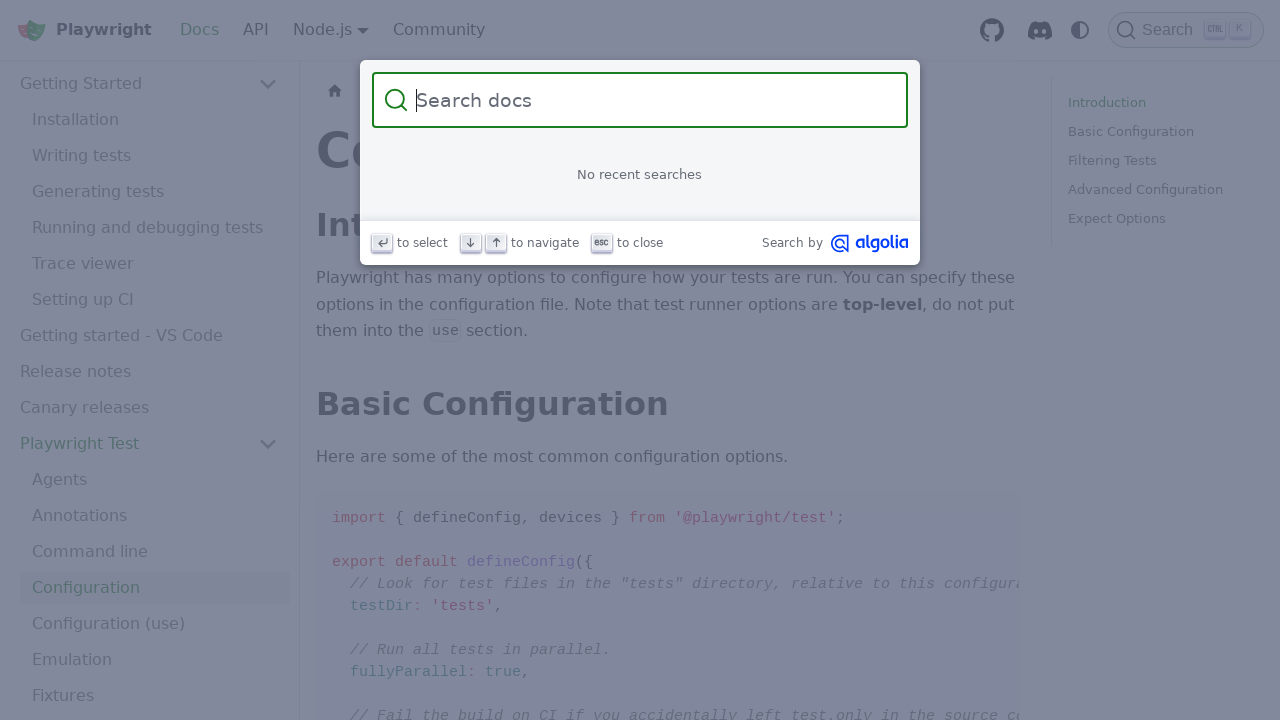

Clicked on search input field at (652, 100) on internal:attr=[placeholder="Search docs"i]
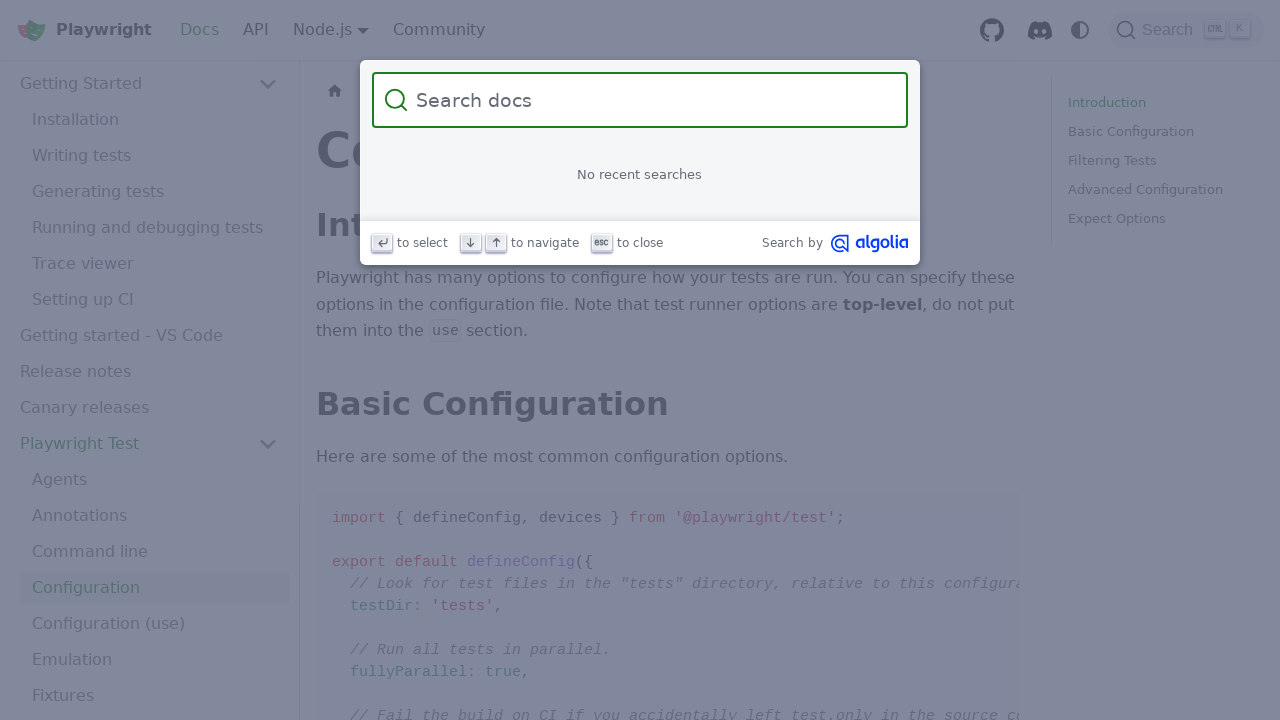

Filled search input with 'somerandomtext' on internal:attr=[placeholder="Search docs"i]
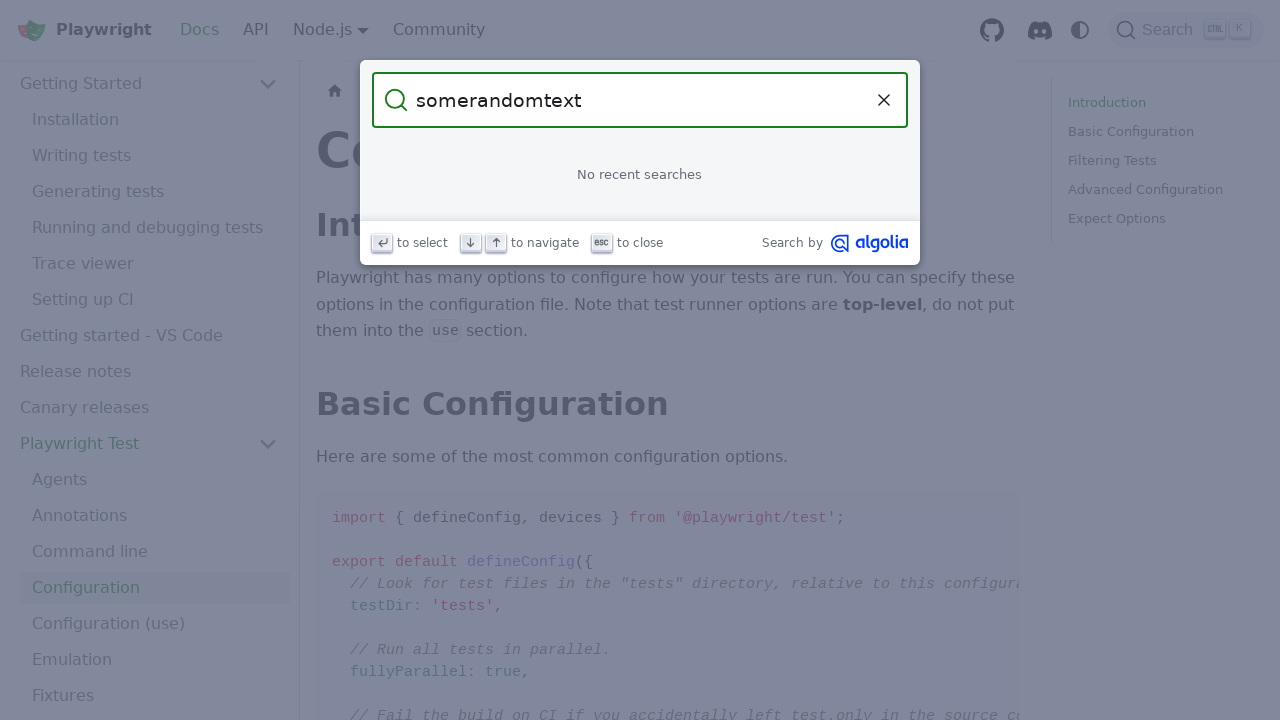

Clicked Clear button to empty the search input at (884, 100) on internal:role=button[name="Clear the query"i]
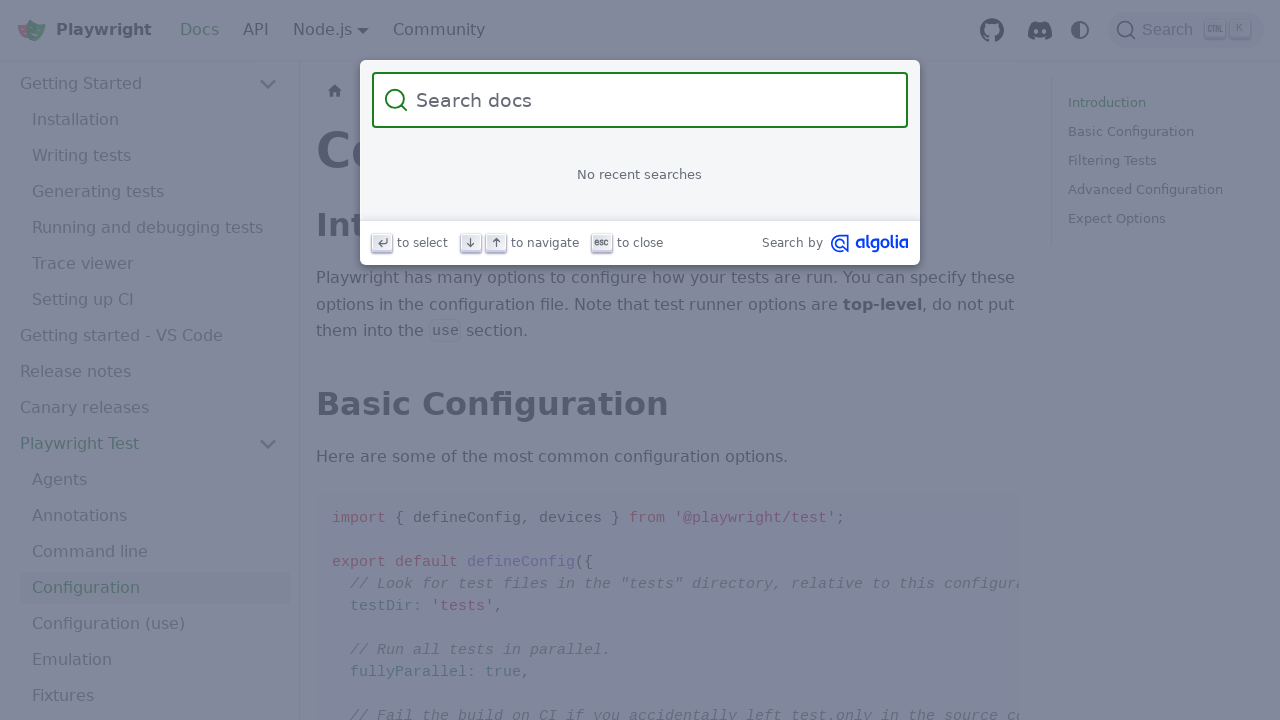

Waited 500ms to ensure search input is cleared
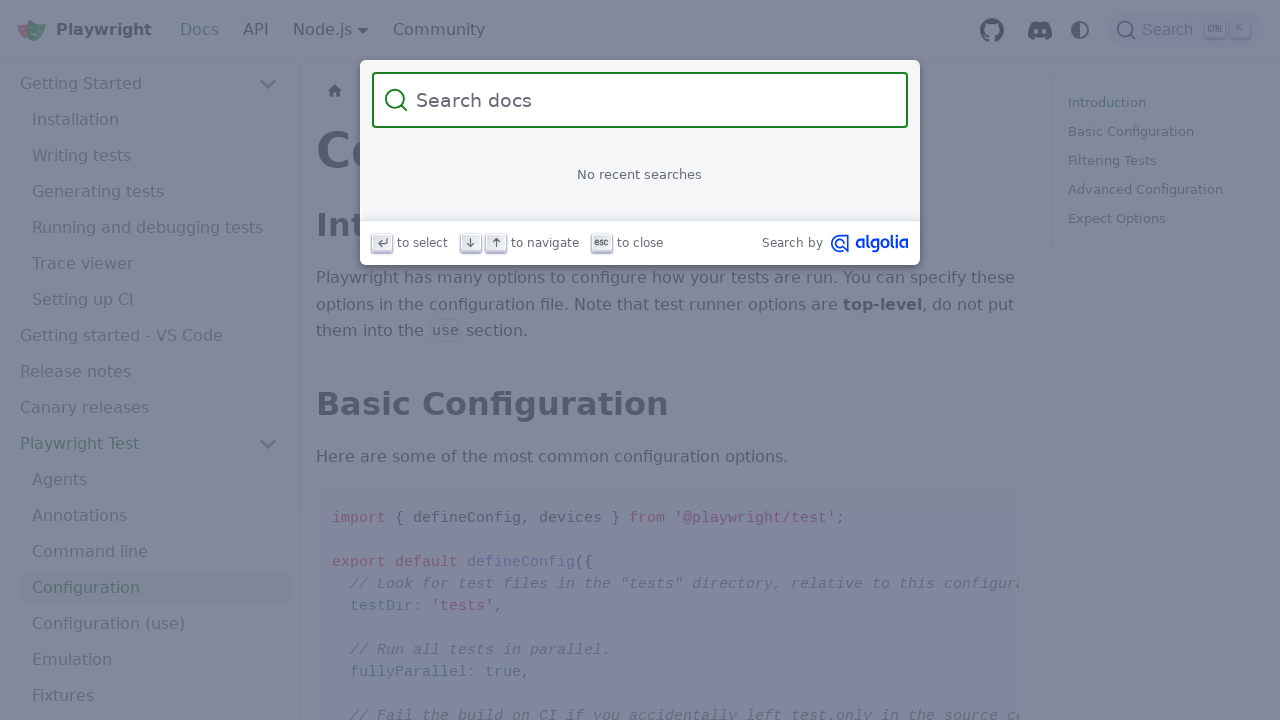

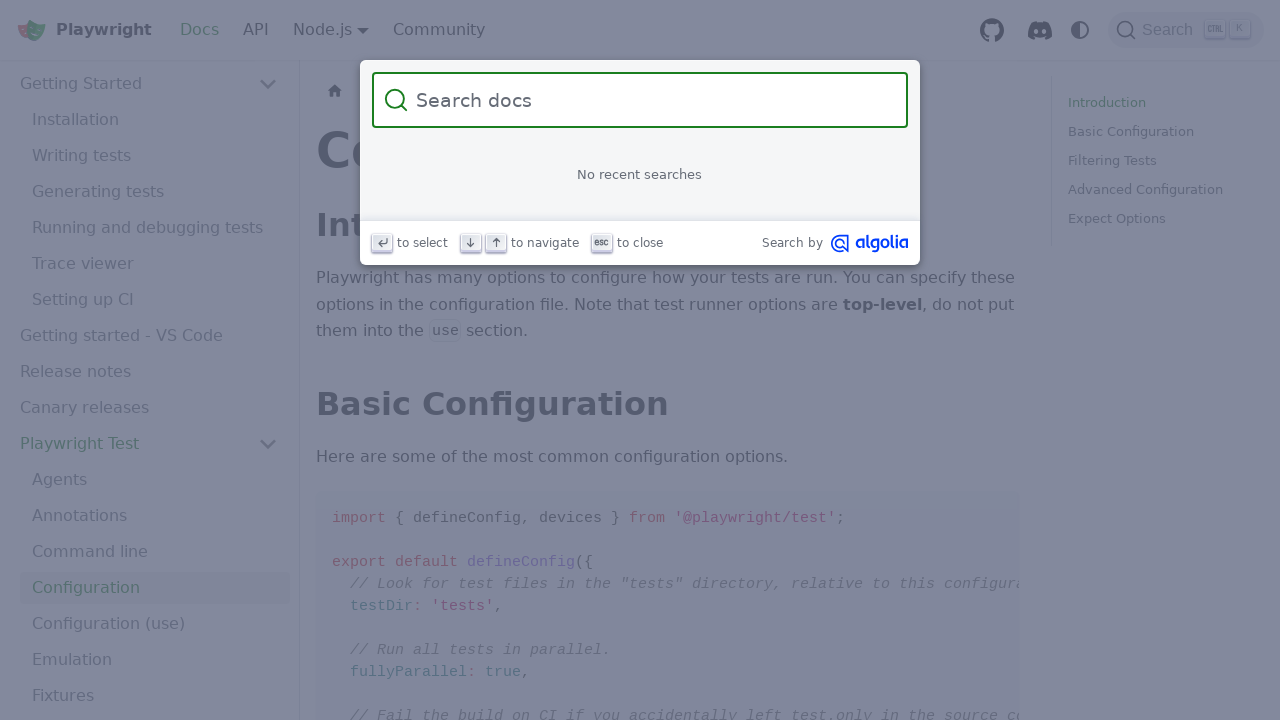